Tests that the privacy policy link opens in a new tab, verifies the privacy page content, then returns to the main form

Starting URL: https://cac-tat.s3.eu-central-1.amazonaws.com/index.html

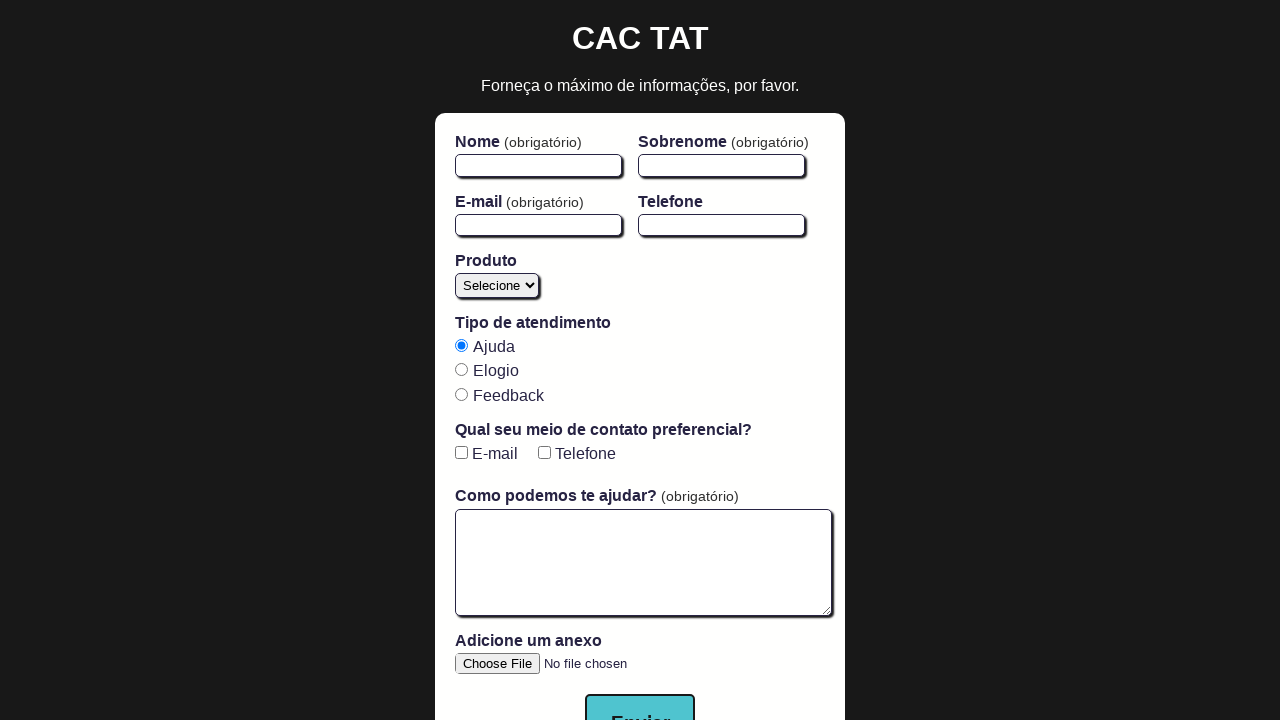

Clicked privacy policy link and new tab opened at (640, 690) on text=Política de Privacidade
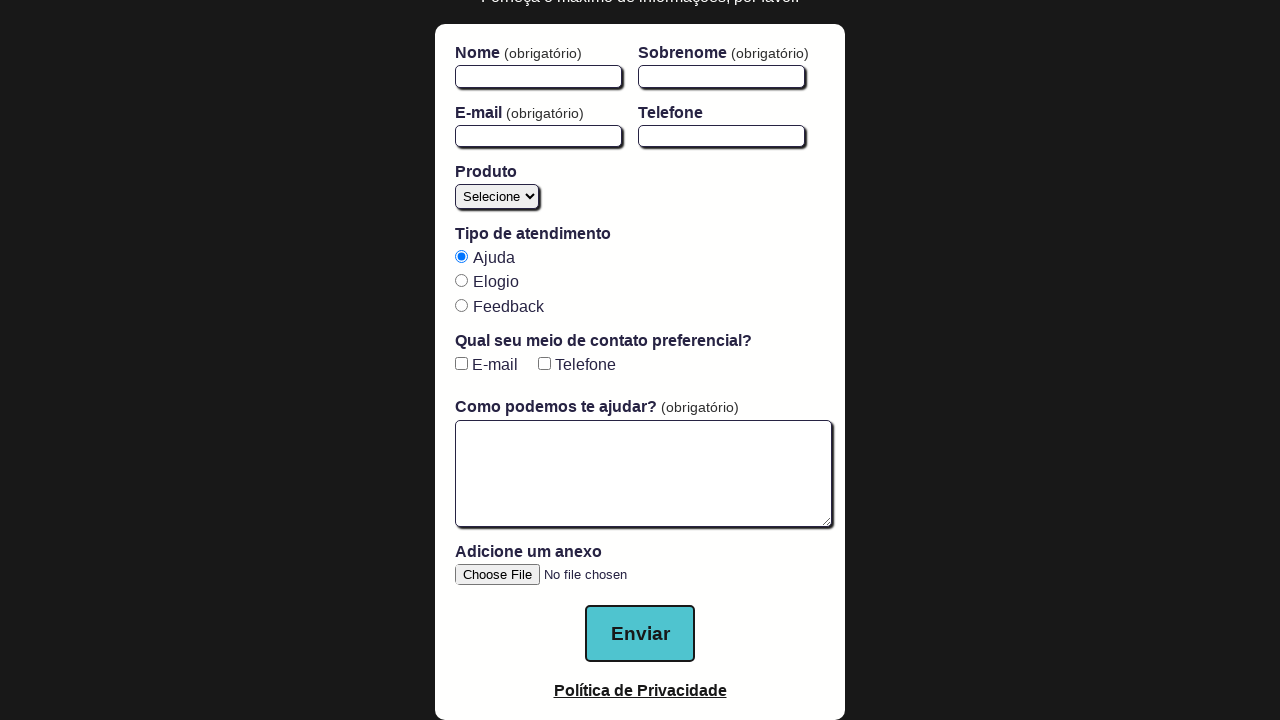

New privacy policy page loaded
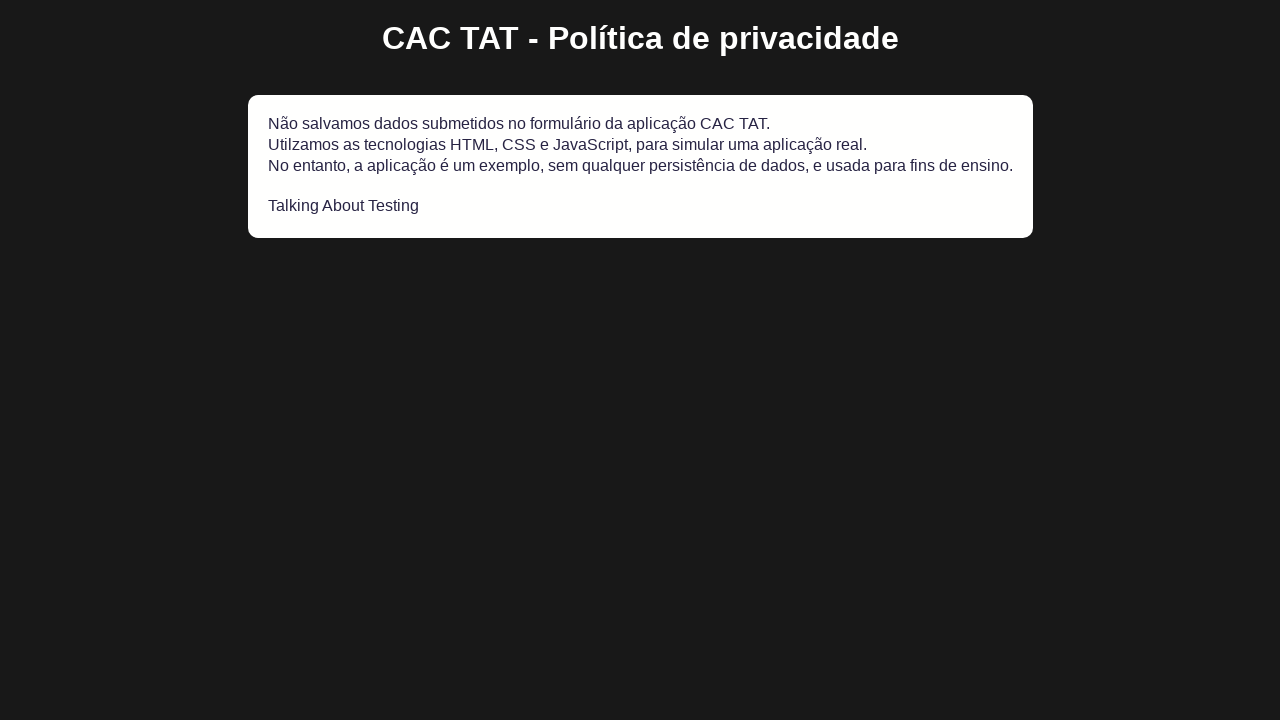

Privacy page URL confirmed as privacy.html
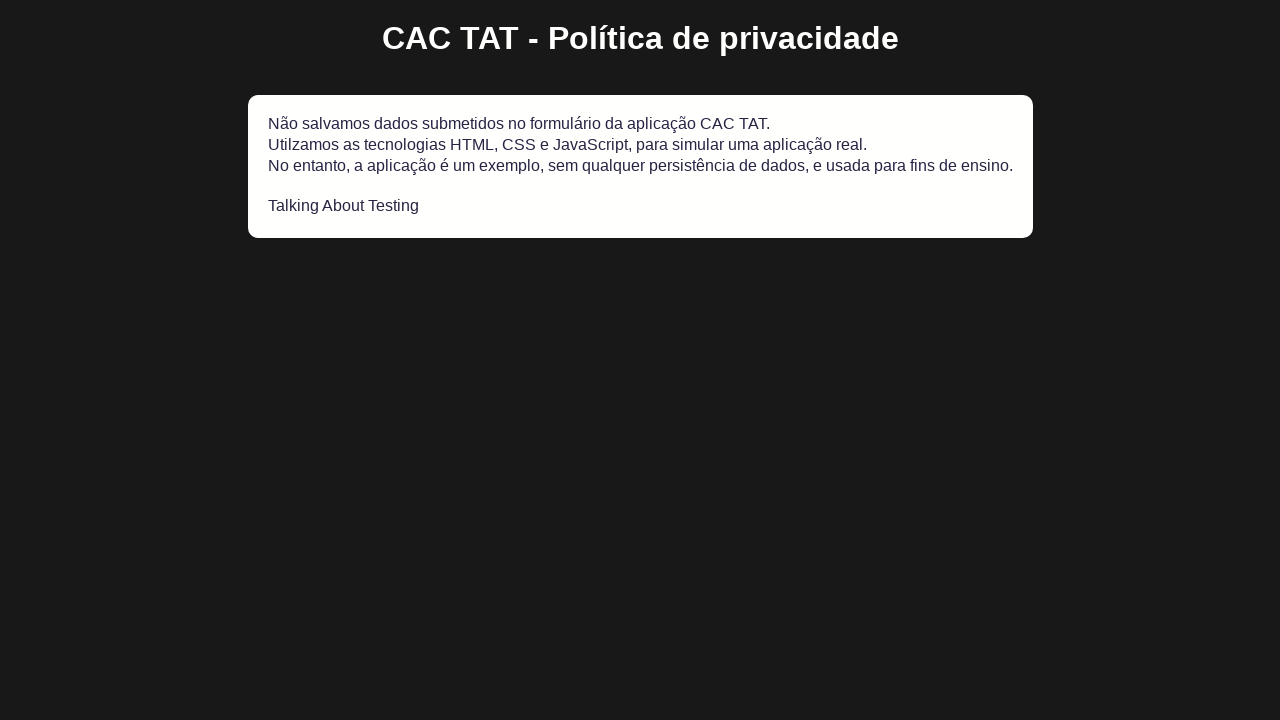

Privacy page title element located
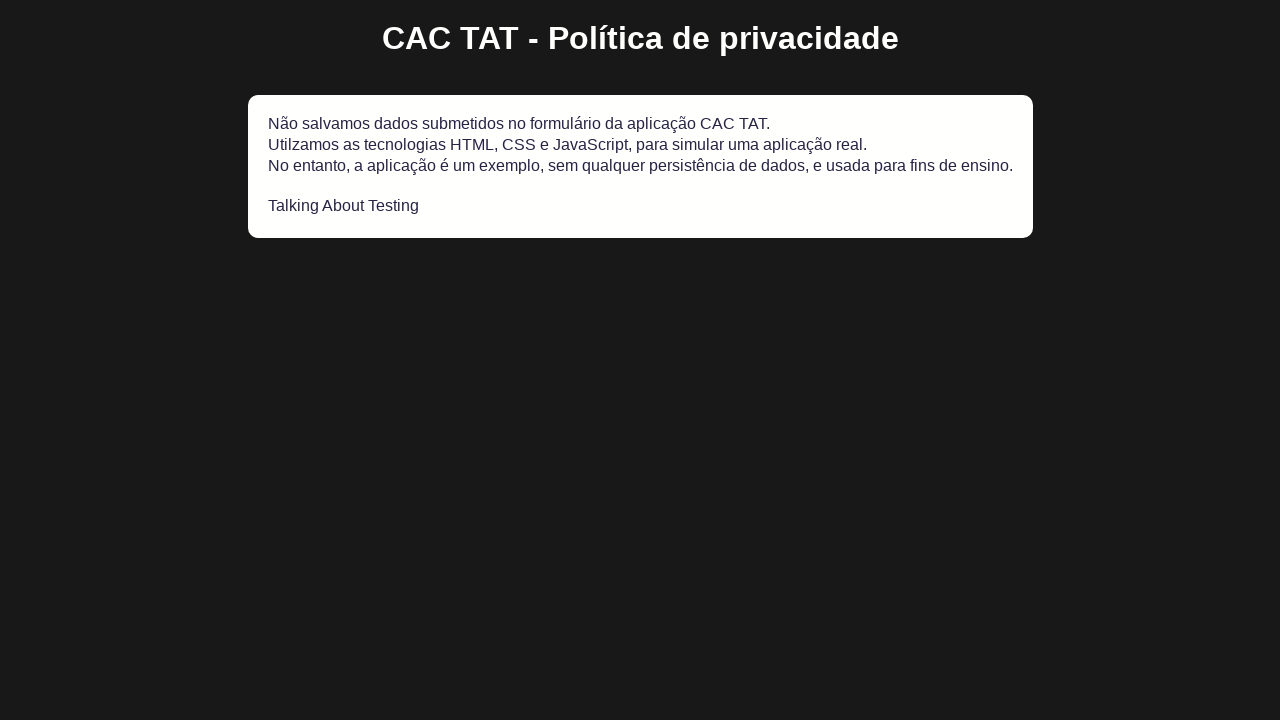

Verified privacy page title is 'CAC TAT - Política de privacidade'
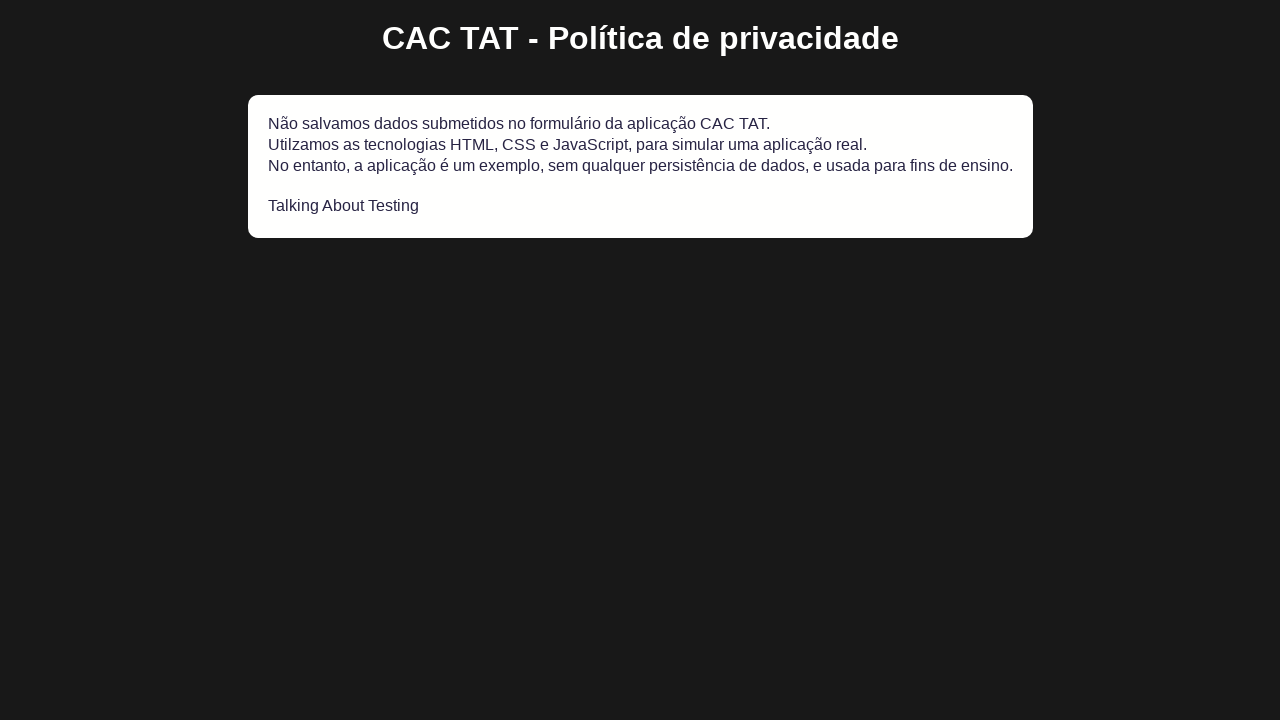

Closed privacy policy tab
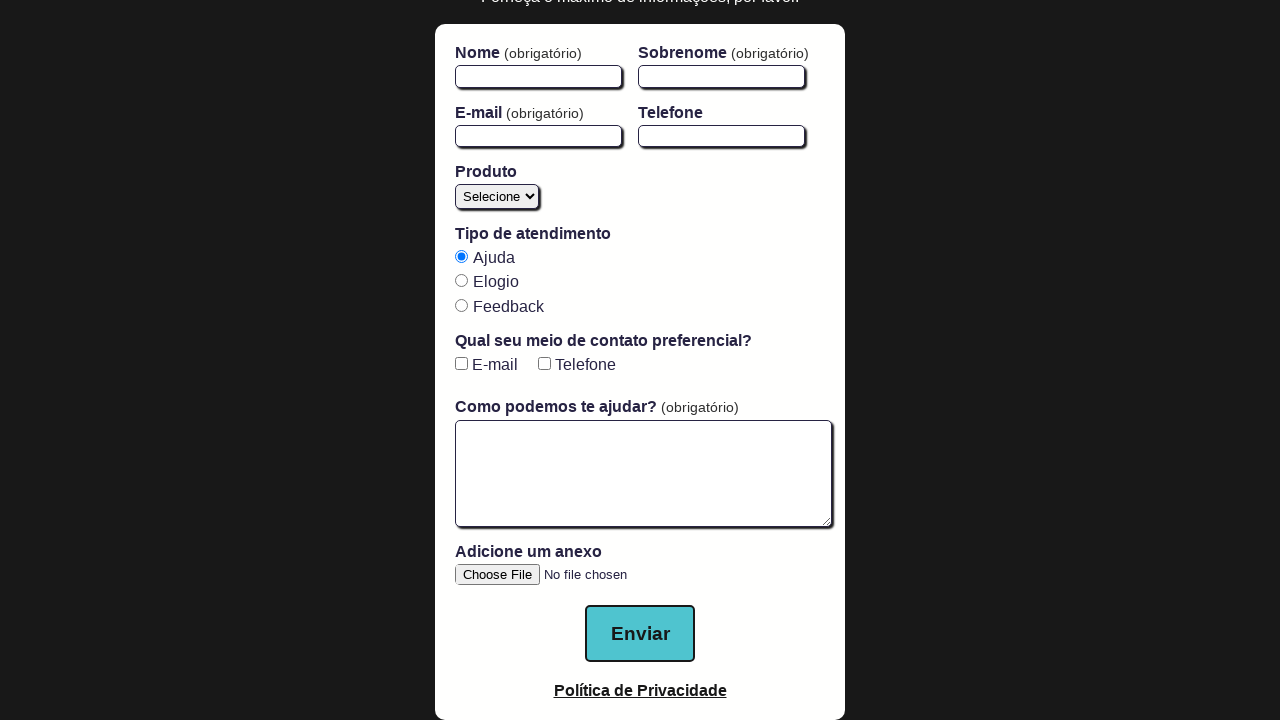

Main page title element located
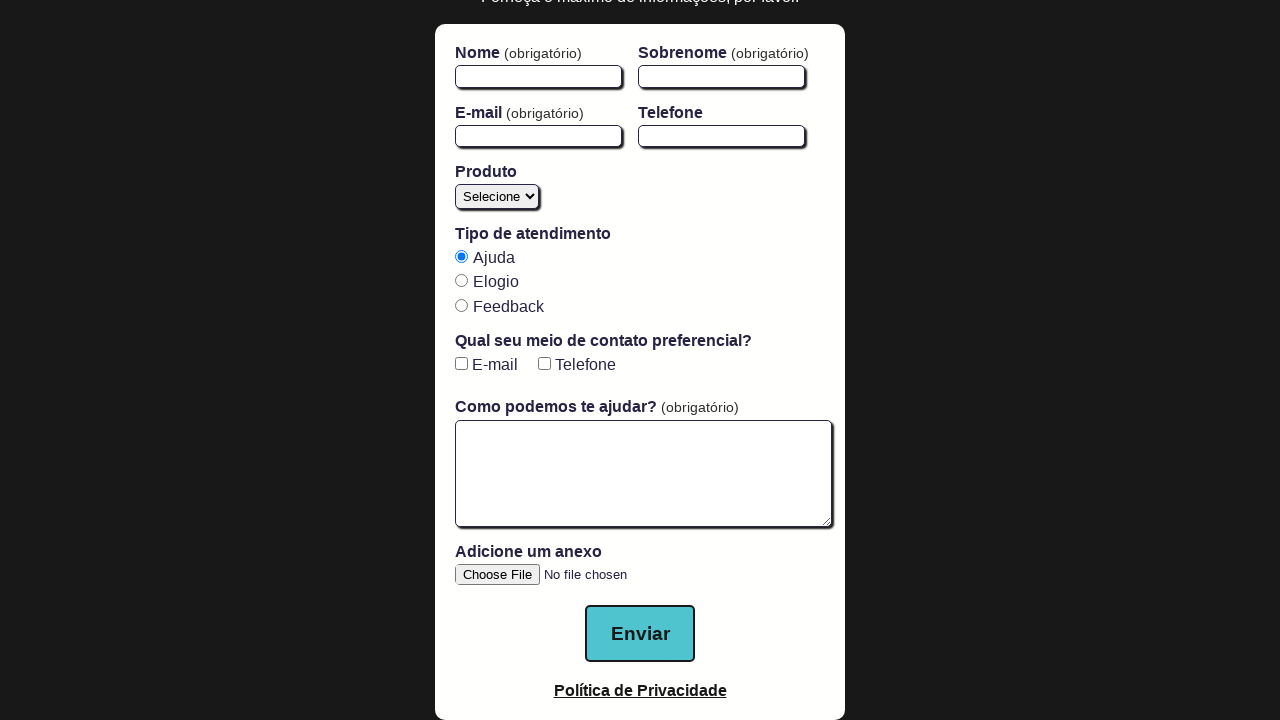

Verified return to main page with title 'CAC TAT'
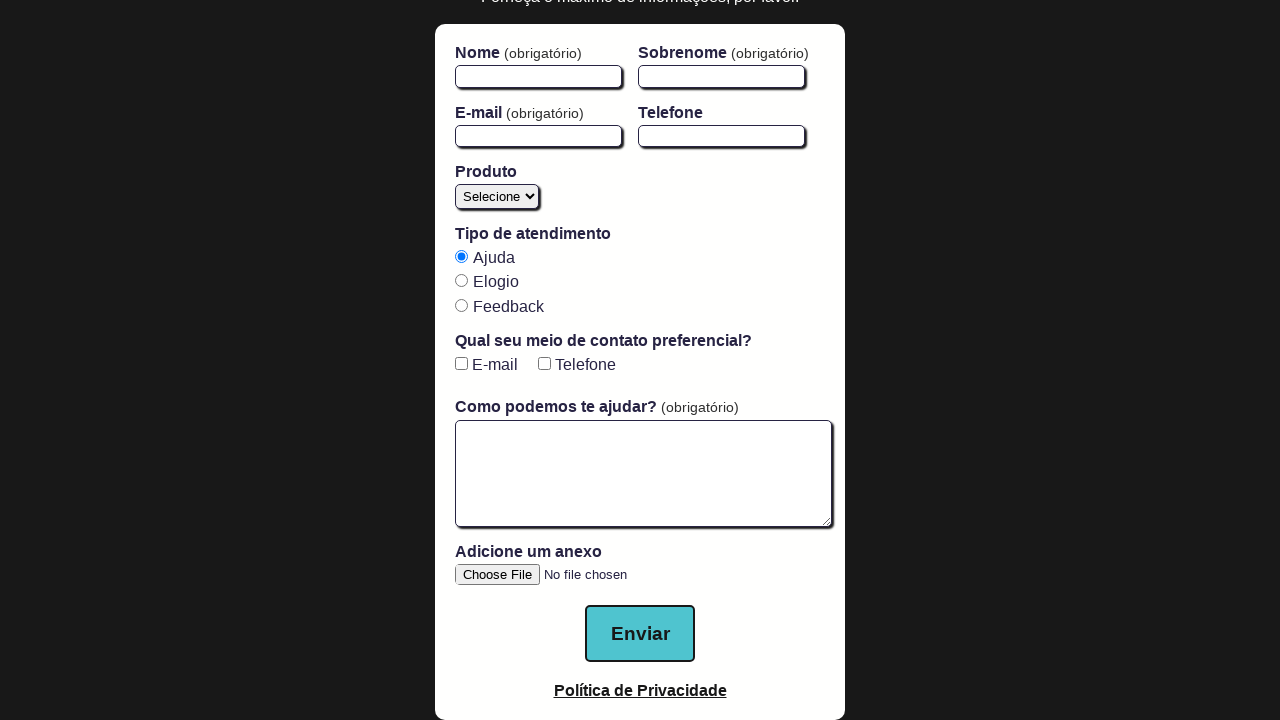

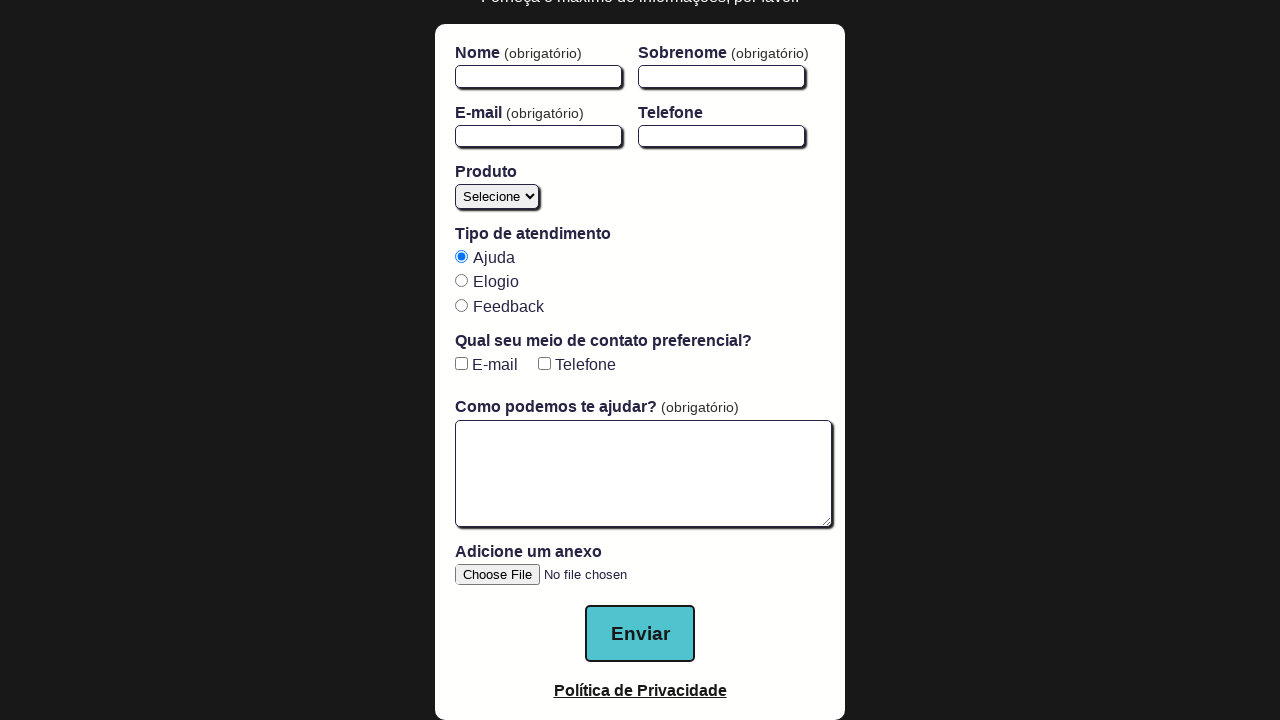